Tests infinite scroll functionality by using JavaScript to scroll to the bottom of the page 10 times and verifying that new content paragraphs appear after each scroll.

Starting URL: https://the-internet.herokuapp.com/infinite_scroll

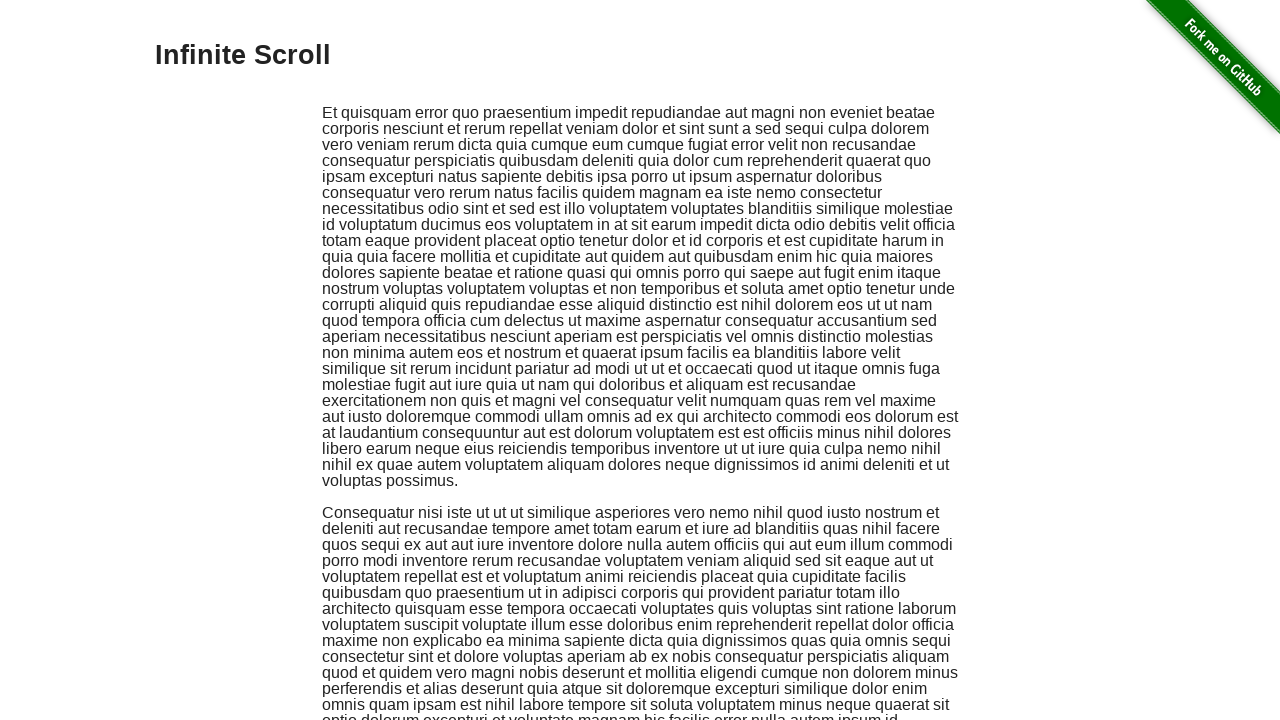

Waited for initial paragraphs to load with selector 'div.jscroll-added'
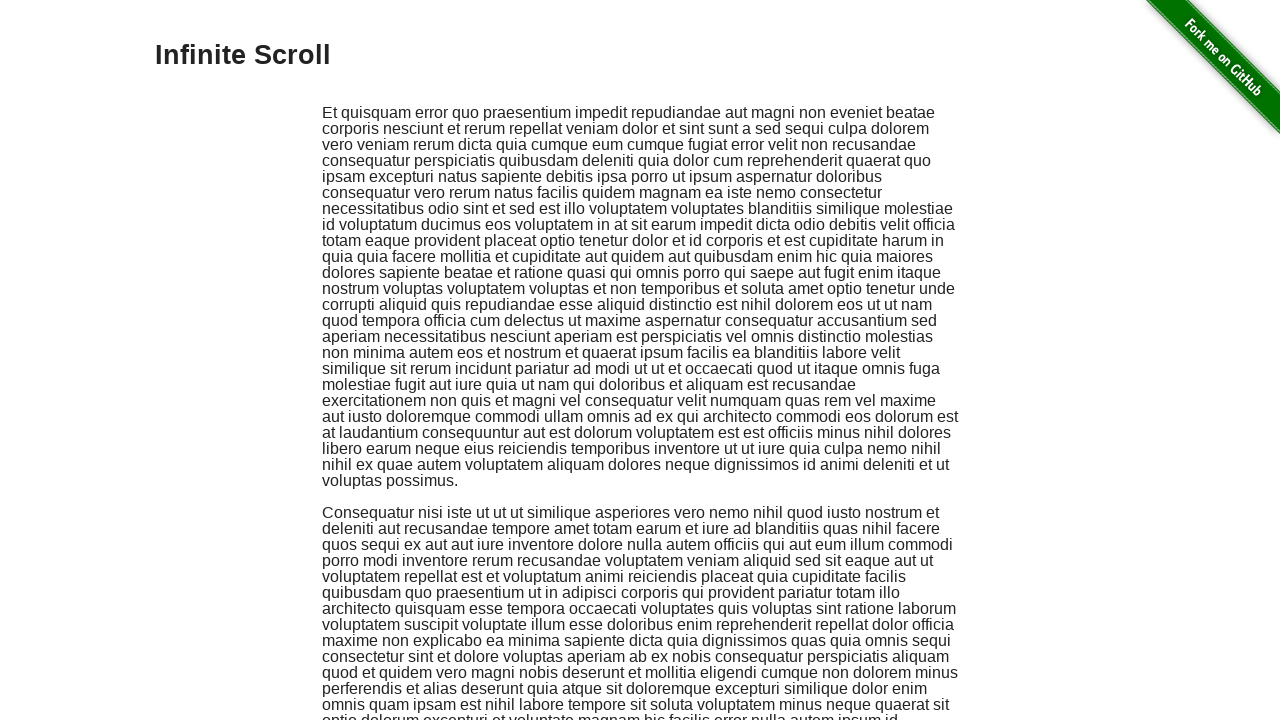

Counted current paragraphs: 2
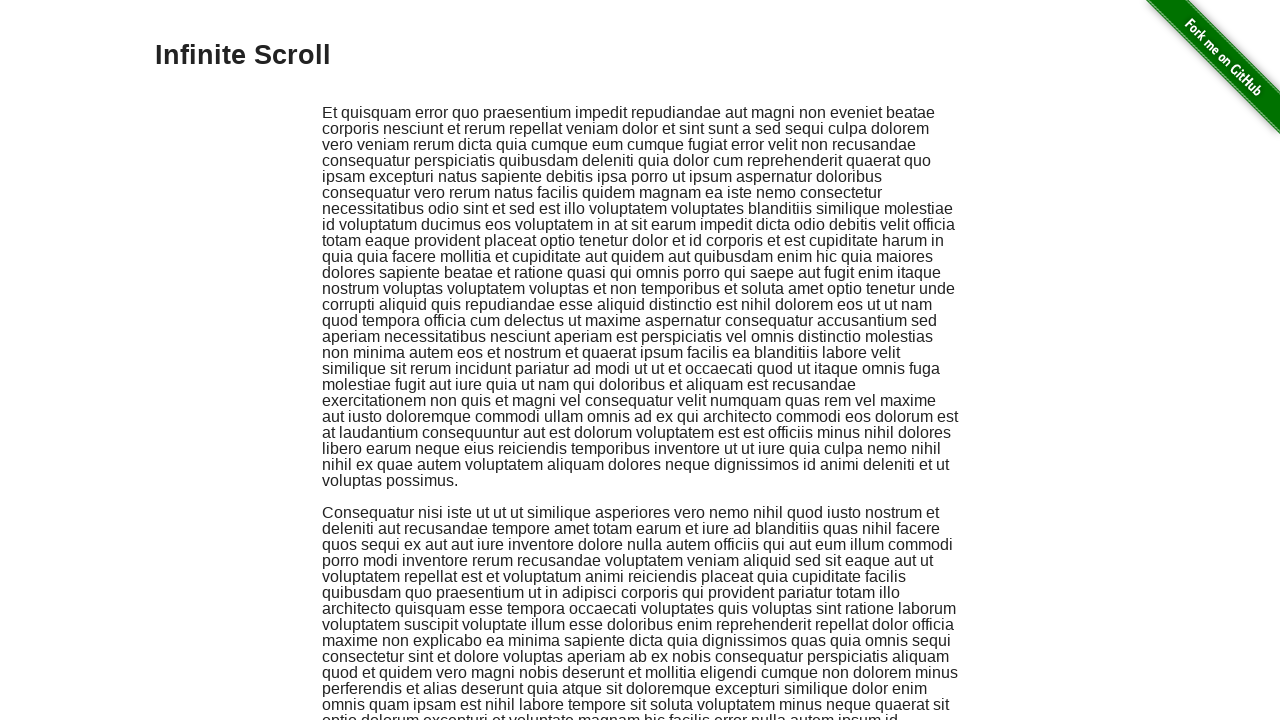

Scrolled to bottom of page using JavaScript
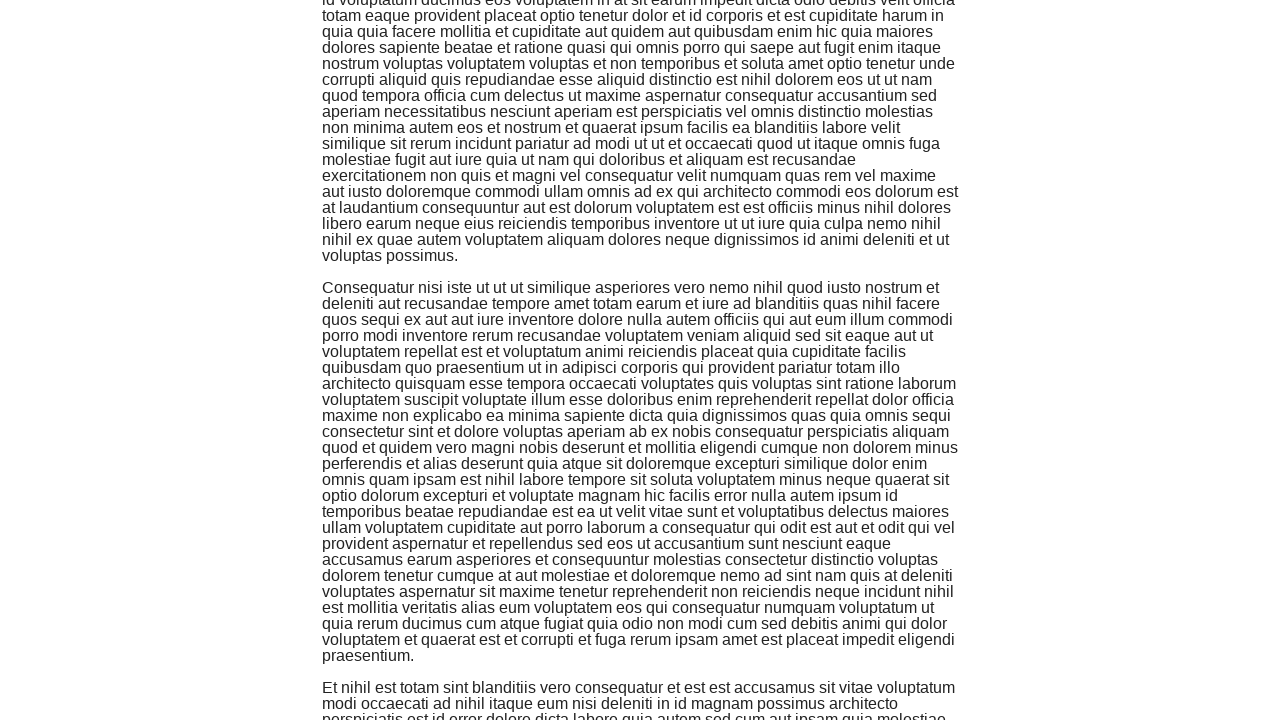

Waited for new content to load (expected > 2 paragraphs)
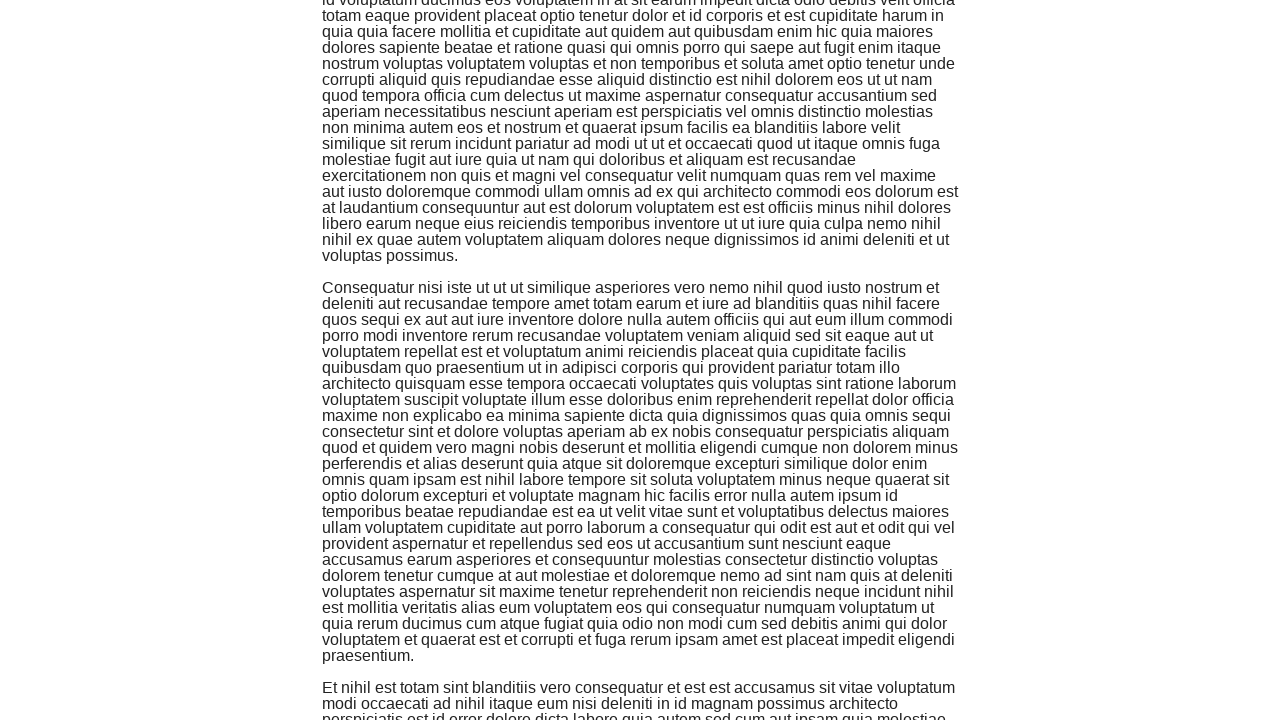

Counted current paragraphs: 3
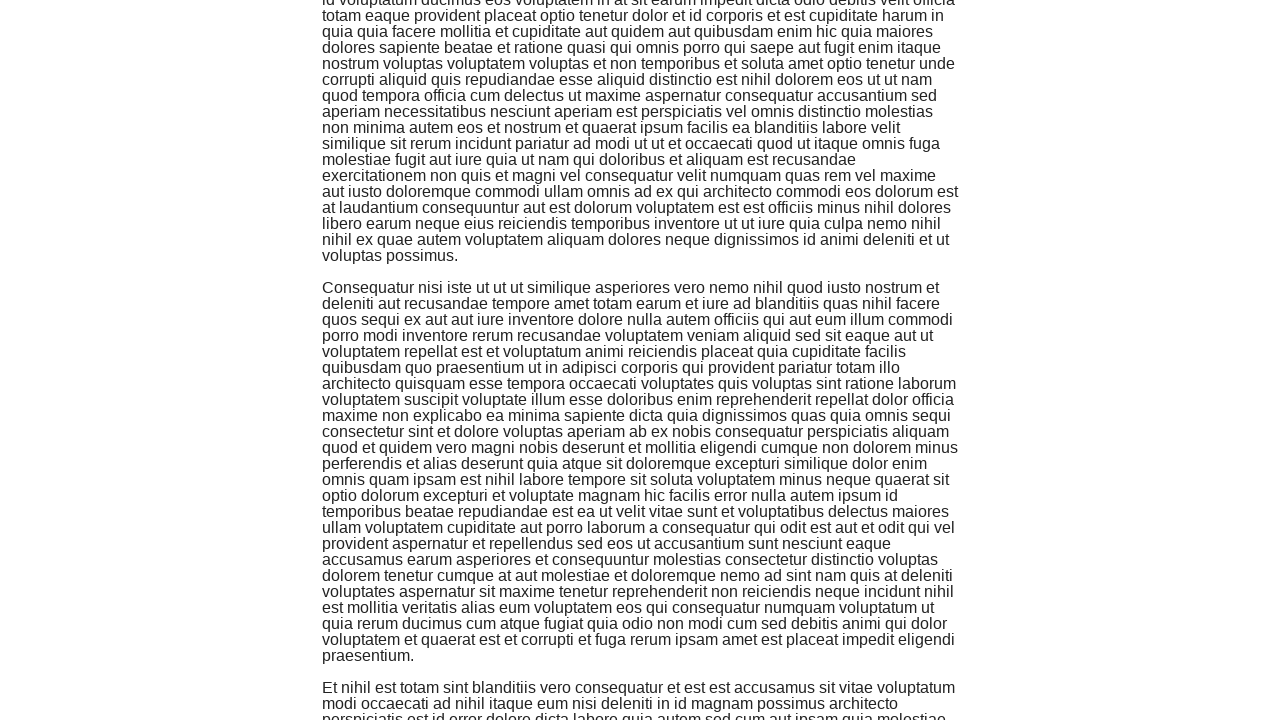

Scrolled to bottom of page using JavaScript
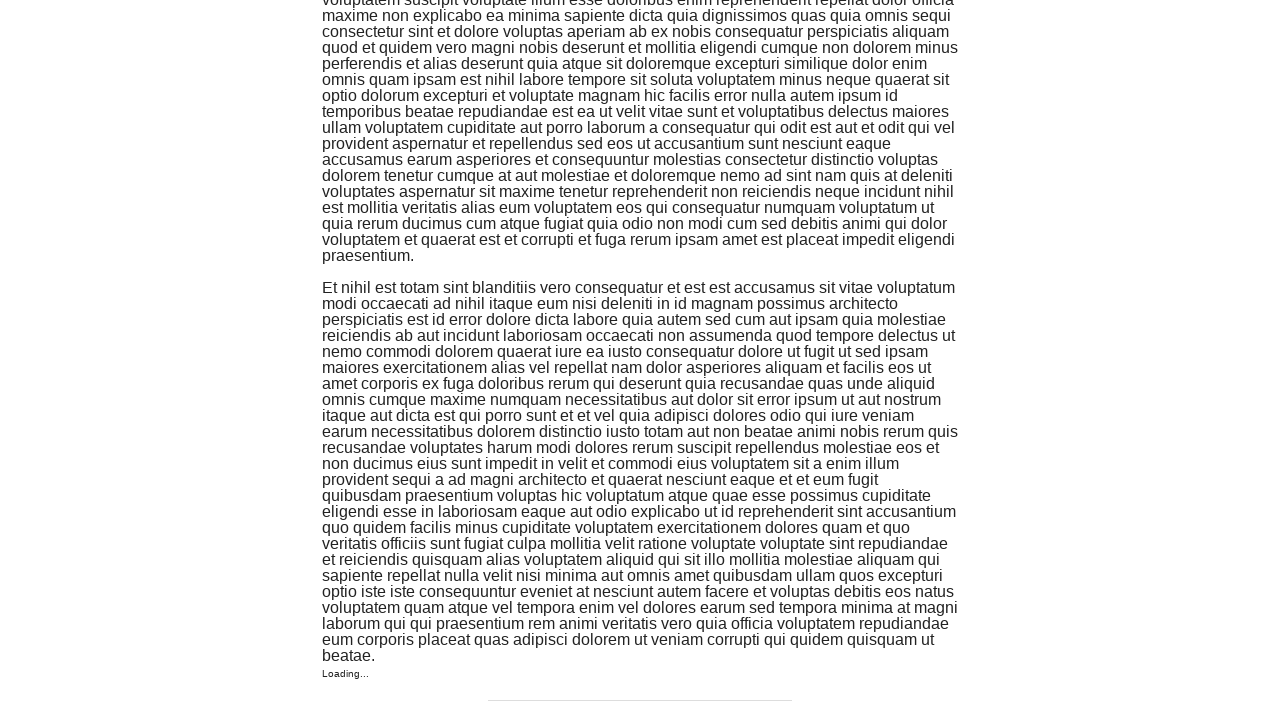

Waited for new content to load (expected > 3 paragraphs)
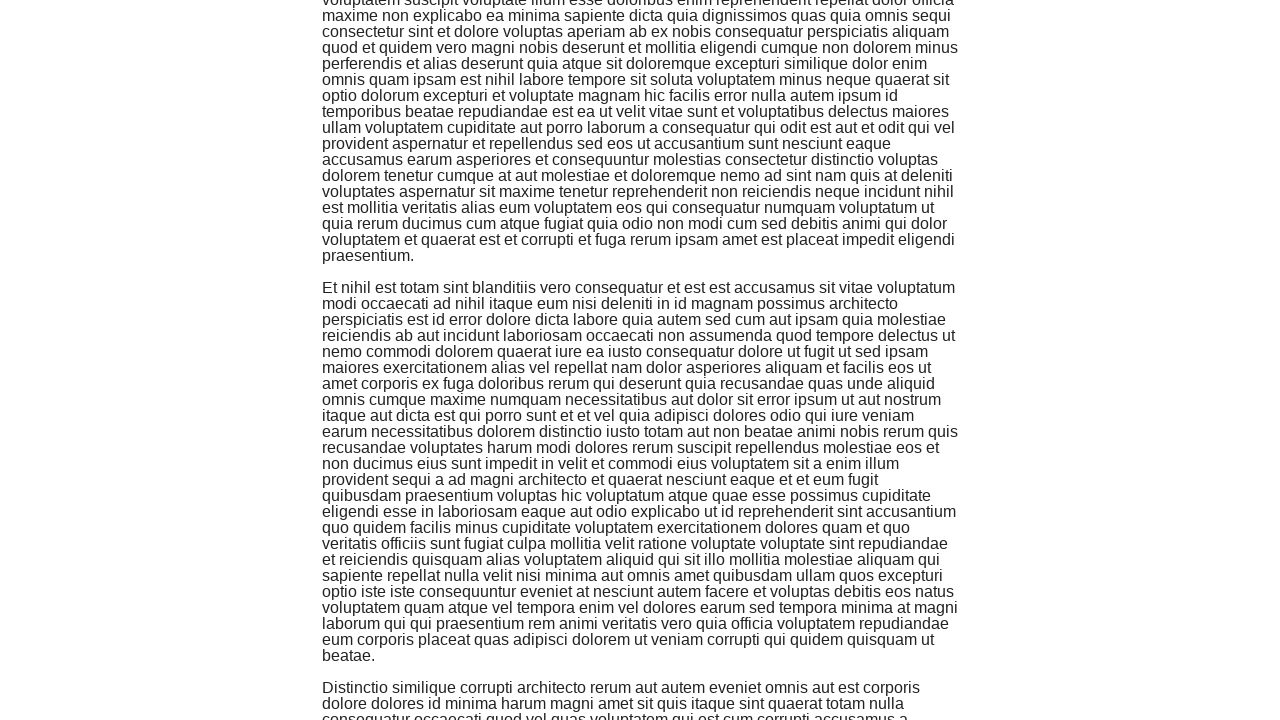

Counted current paragraphs: 4
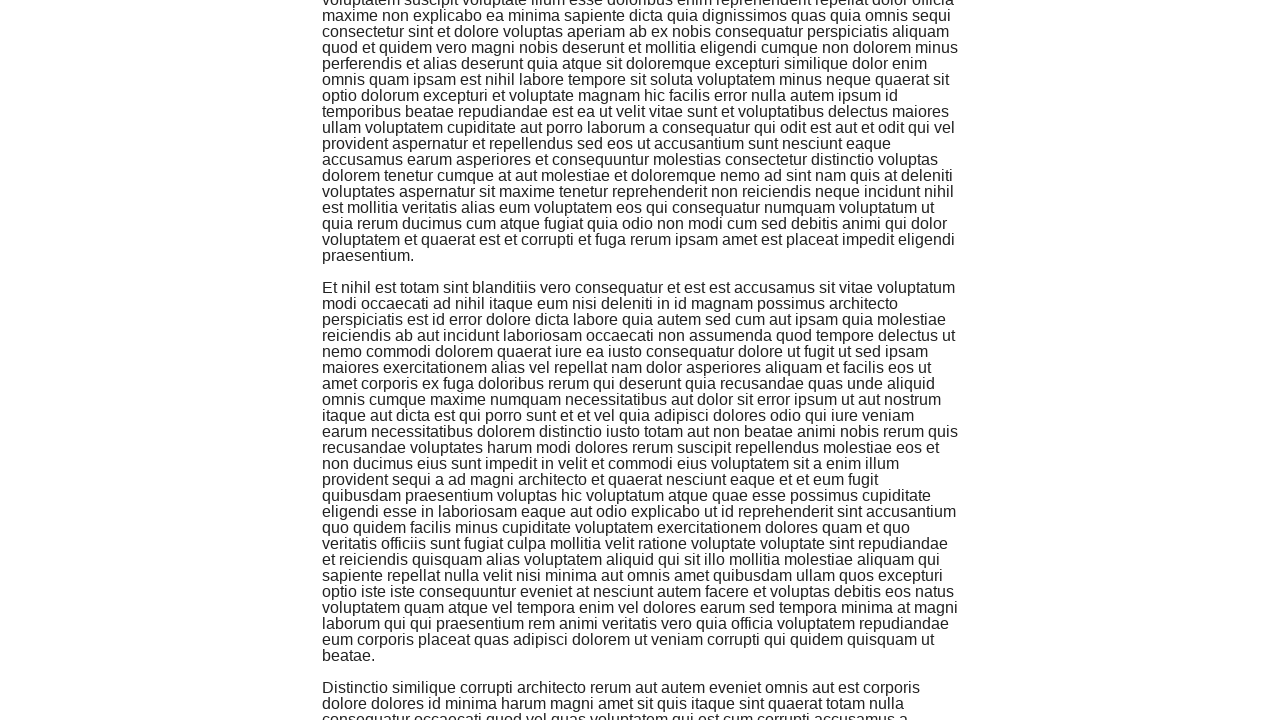

Scrolled to bottom of page using JavaScript
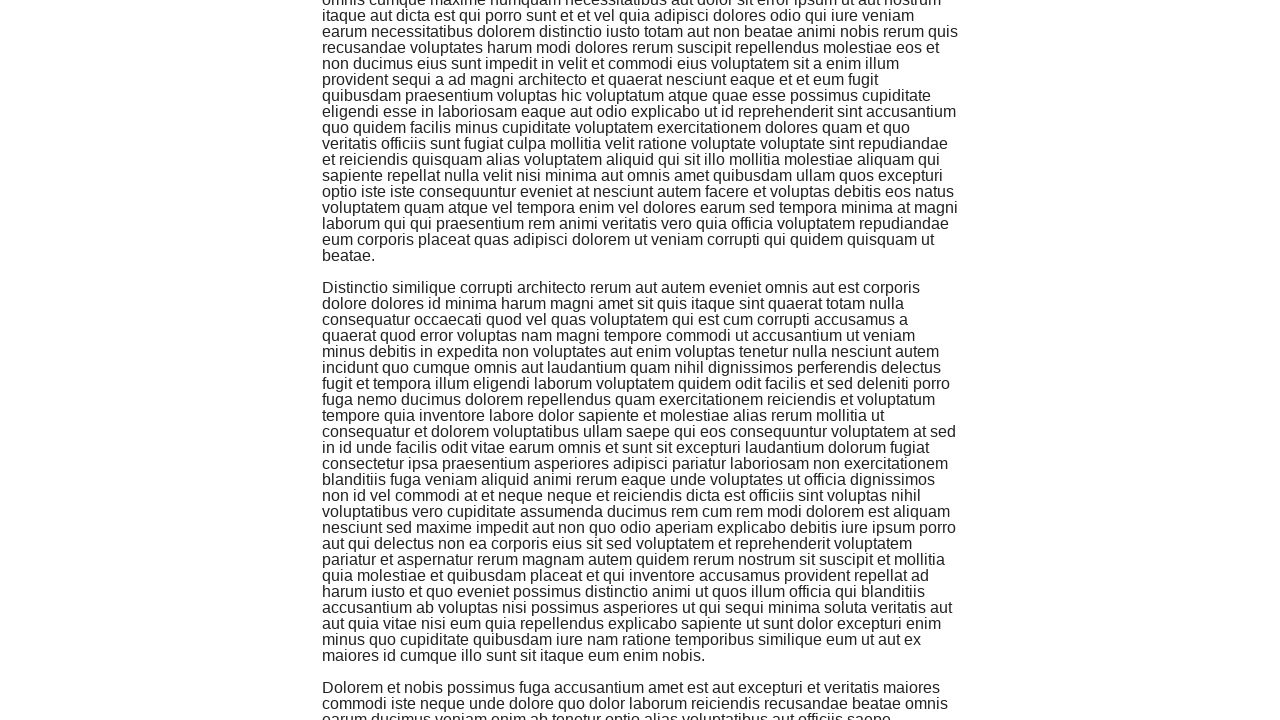

Waited for new content to load (expected > 4 paragraphs)
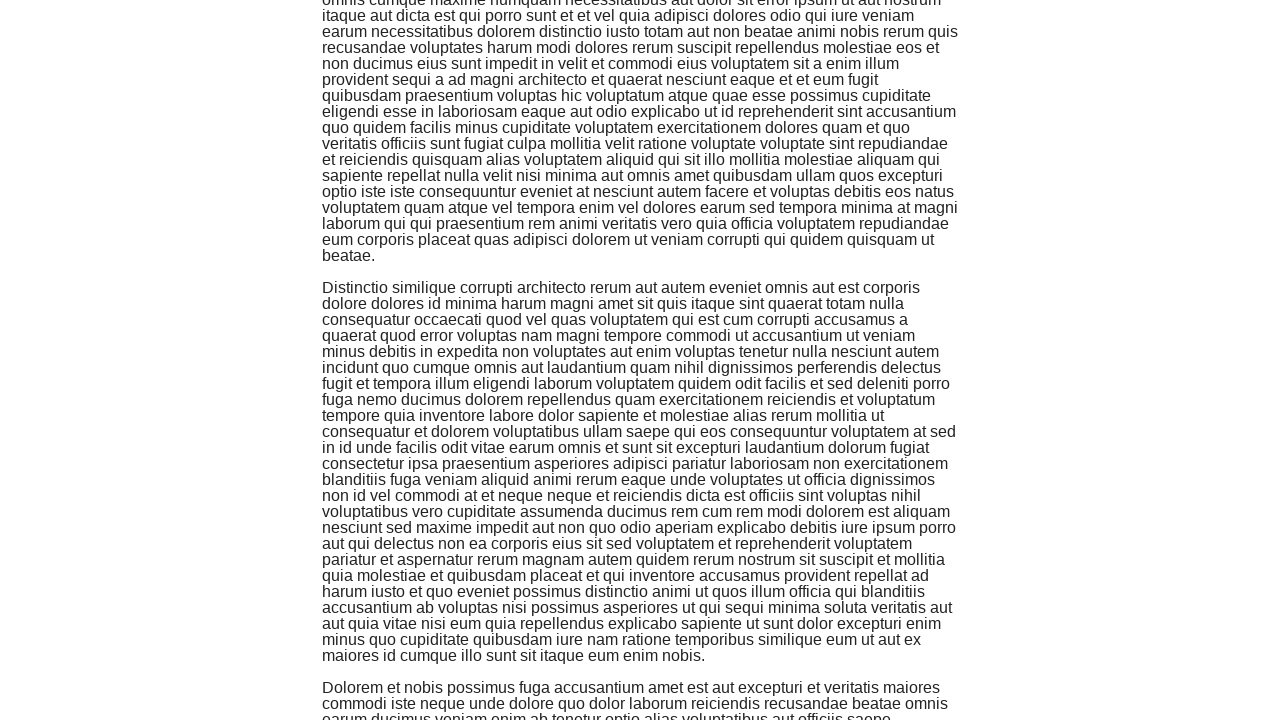

Counted current paragraphs: 5
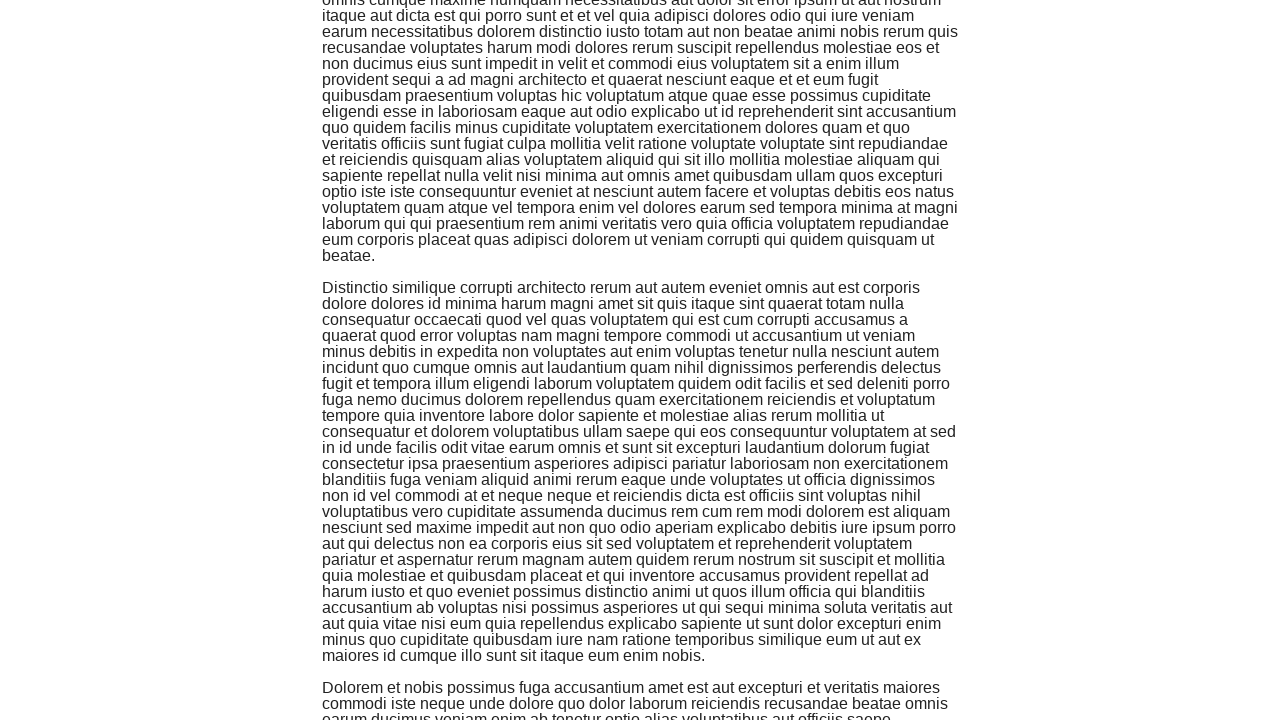

Scrolled to bottom of page using JavaScript
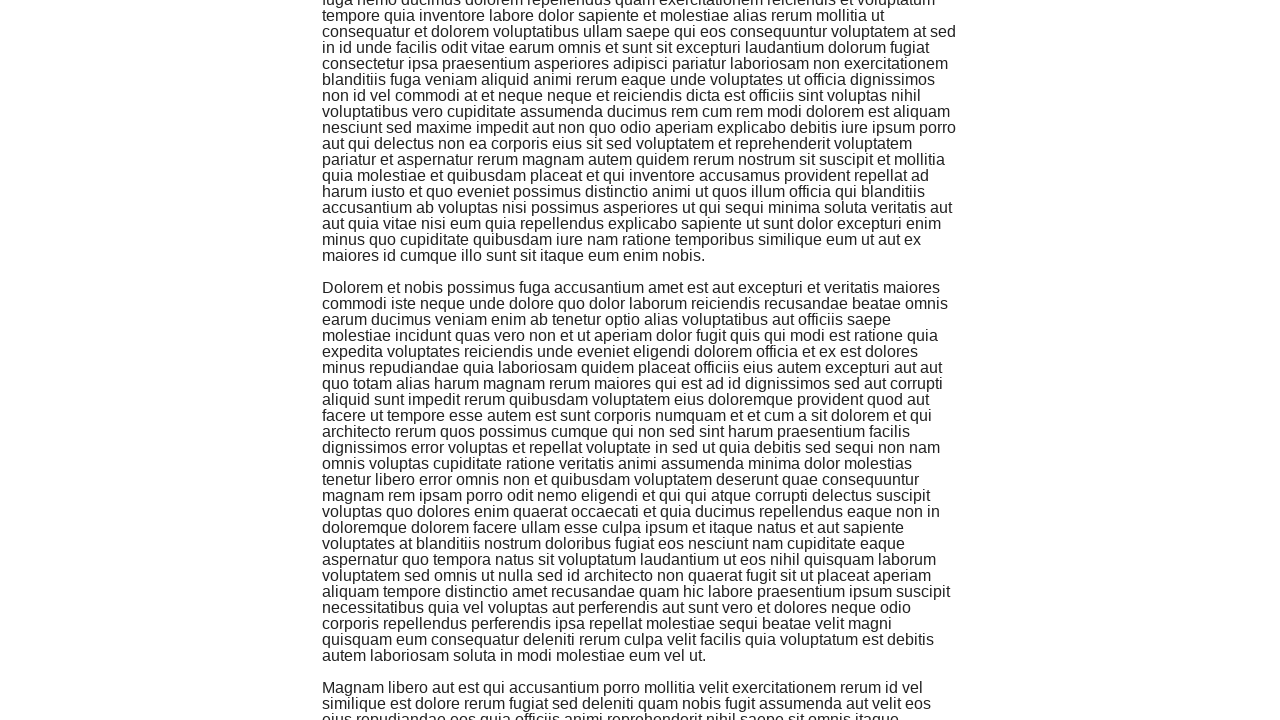

Waited for new content to load (expected > 5 paragraphs)
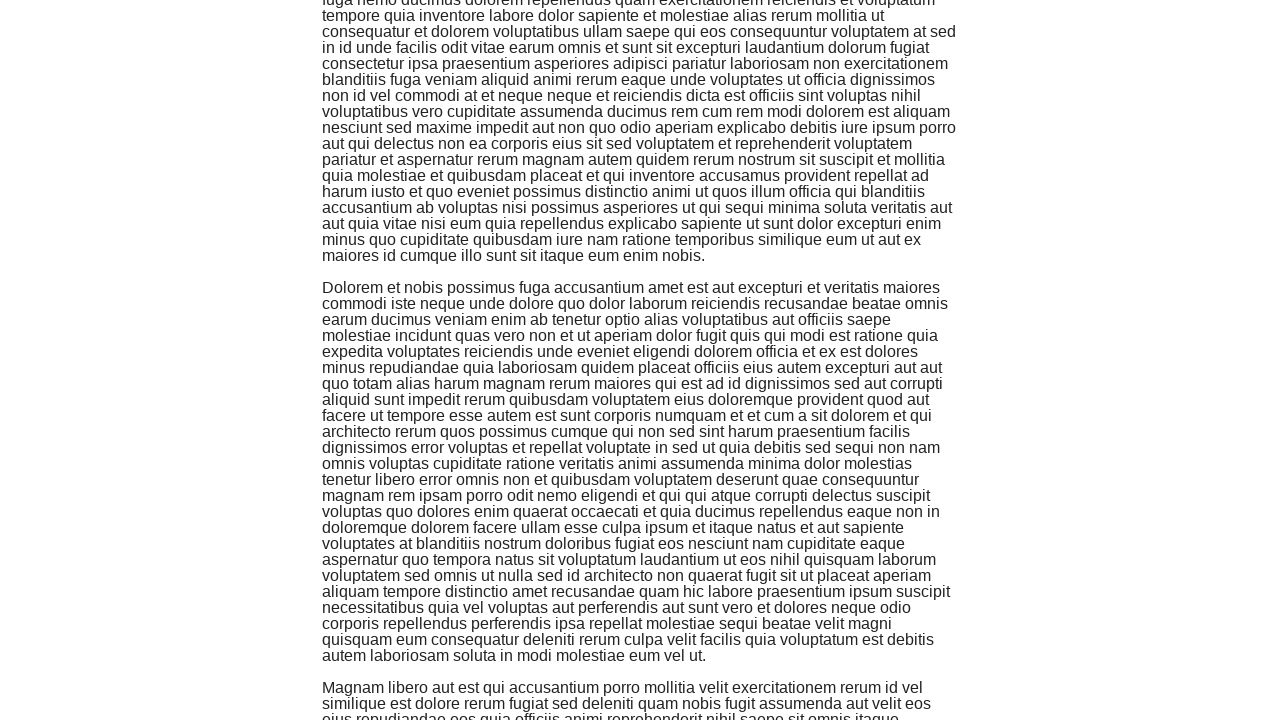

Counted current paragraphs: 6
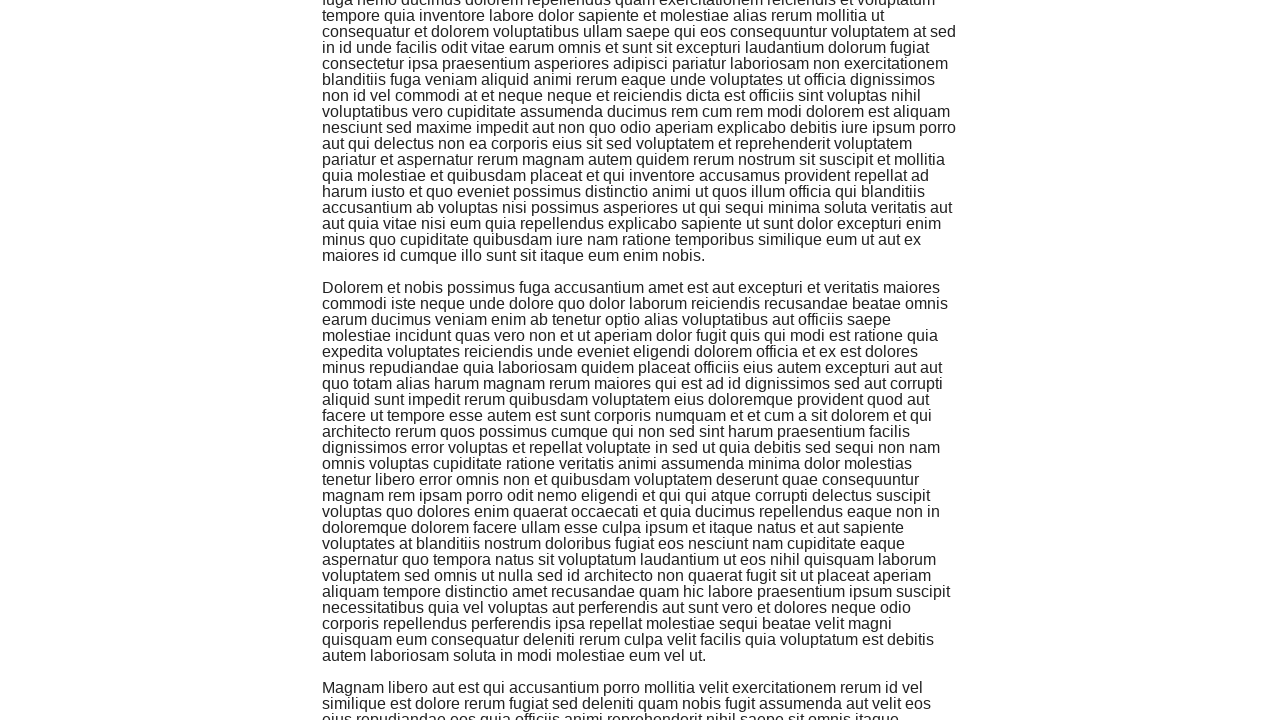

Scrolled to bottom of page using JavaScript
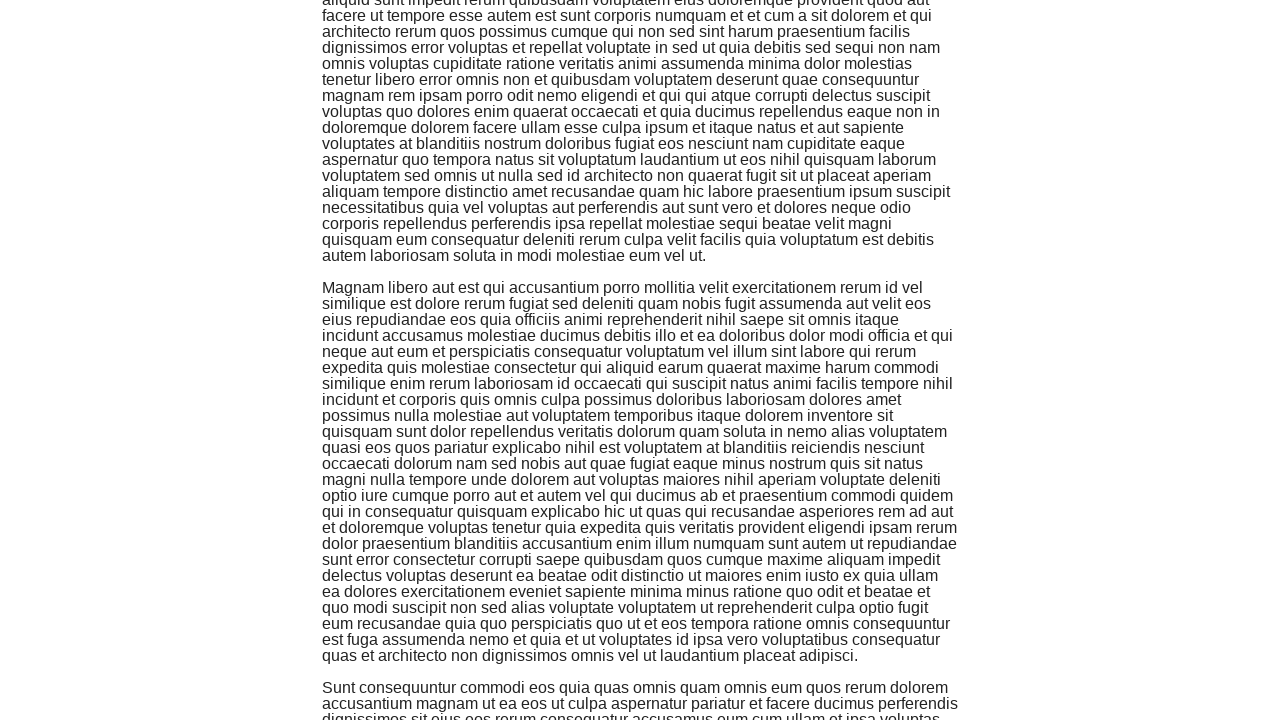

Waited for new content to load (expected > 6 paragraphs)
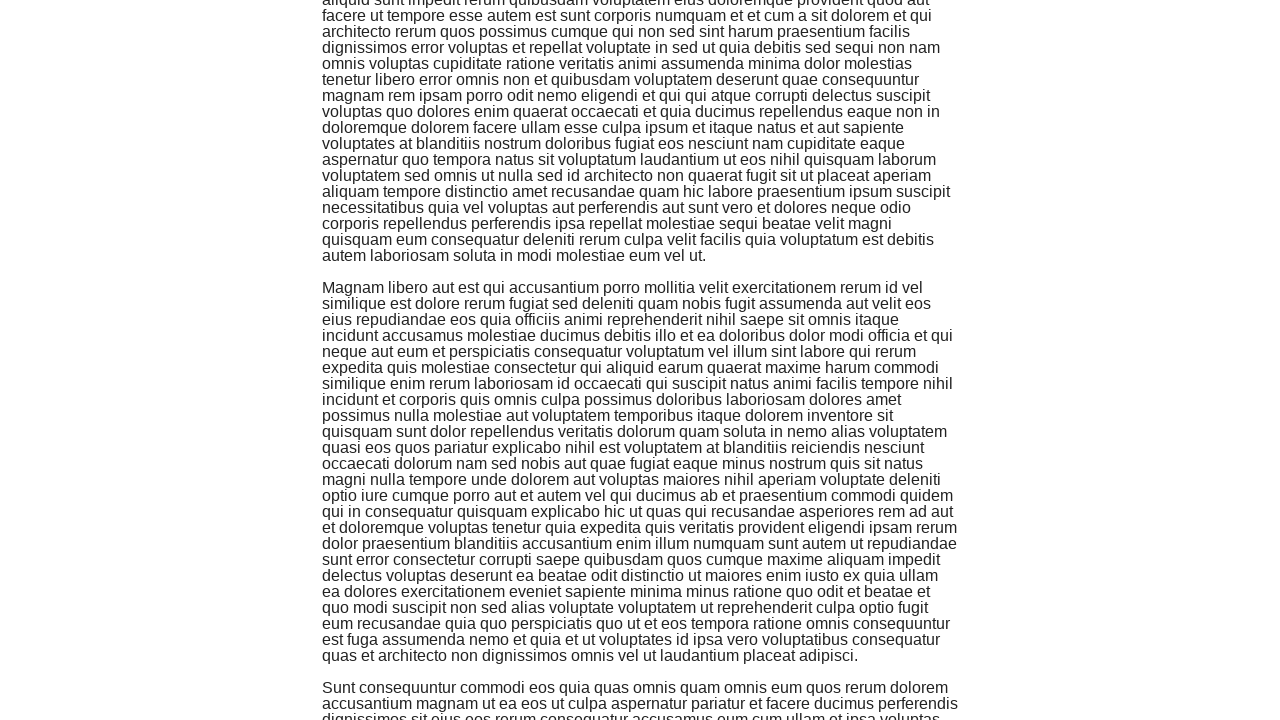

Counted current paragraphs: 7
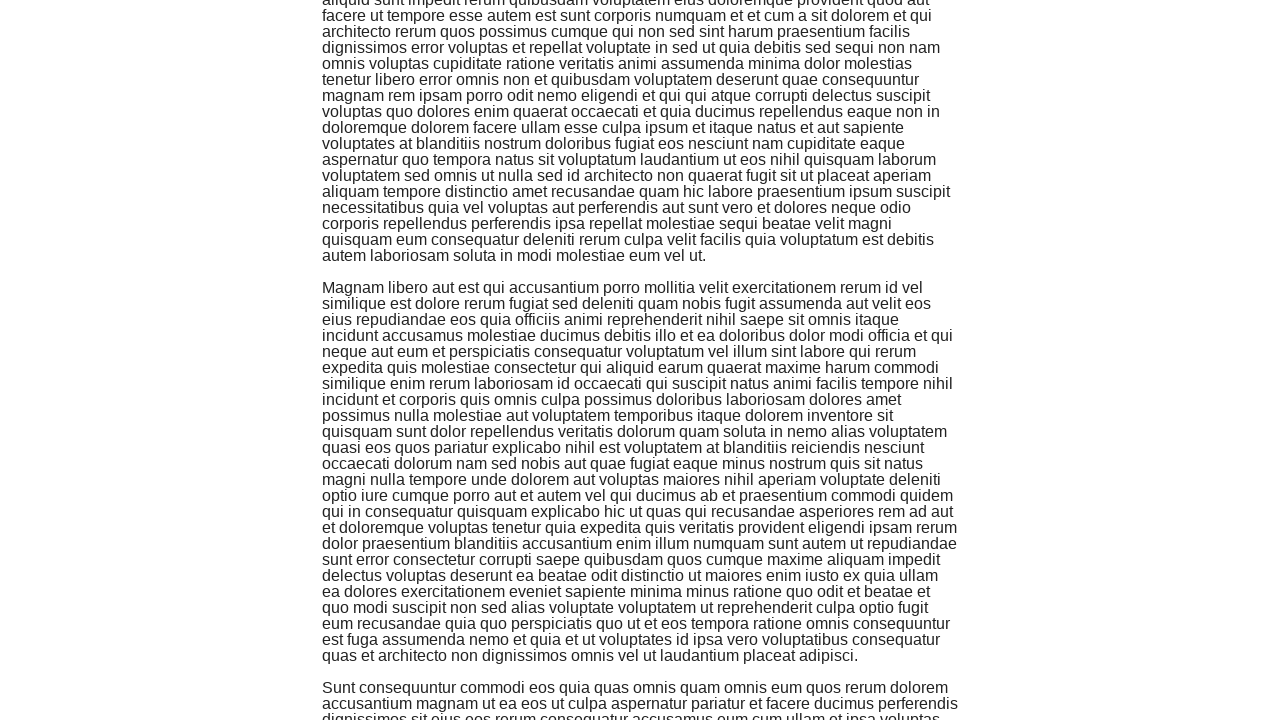

Scrolled to bottom of page using JavaScript
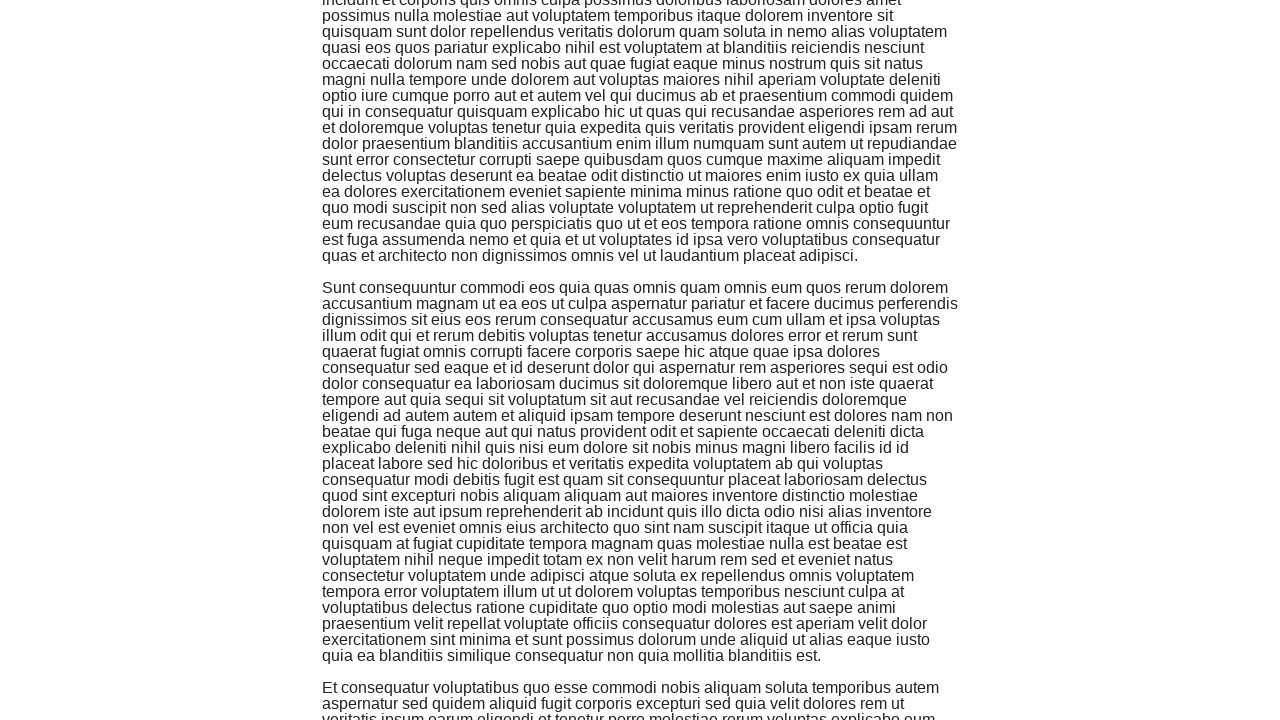

Waited for new content to load (expected > 7 paragraphs)
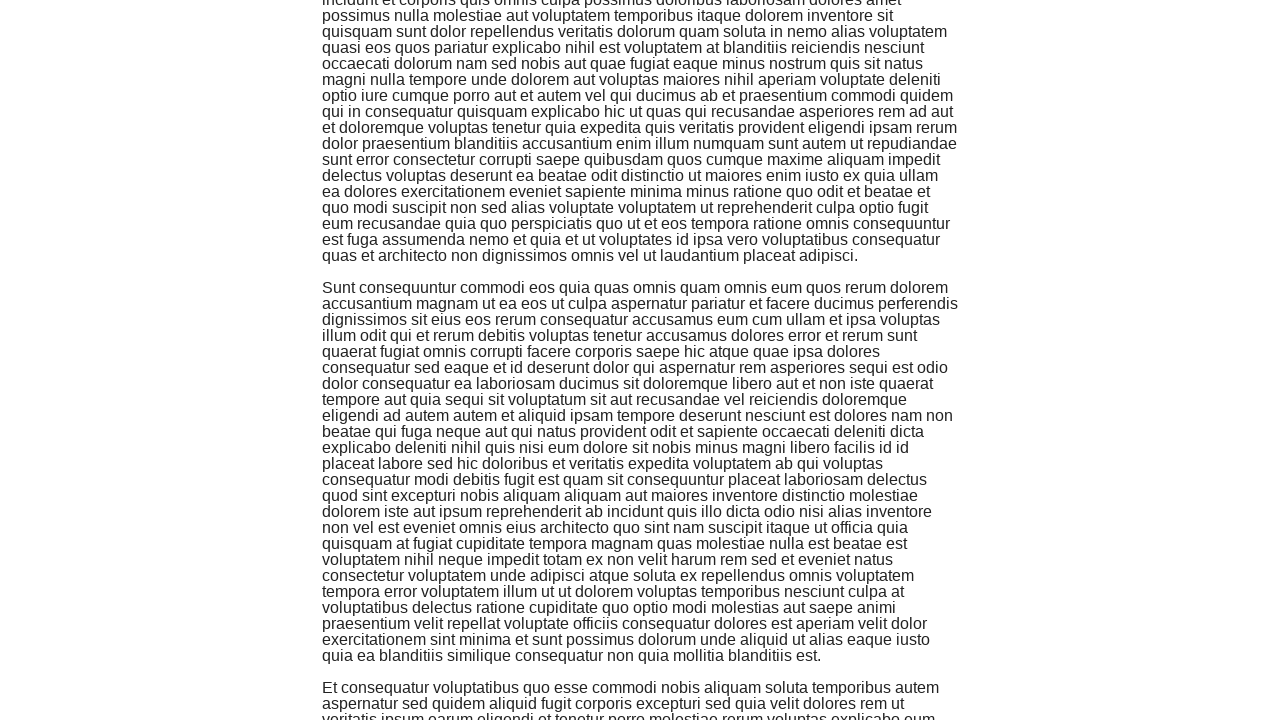

Counted current paragraphs: 8
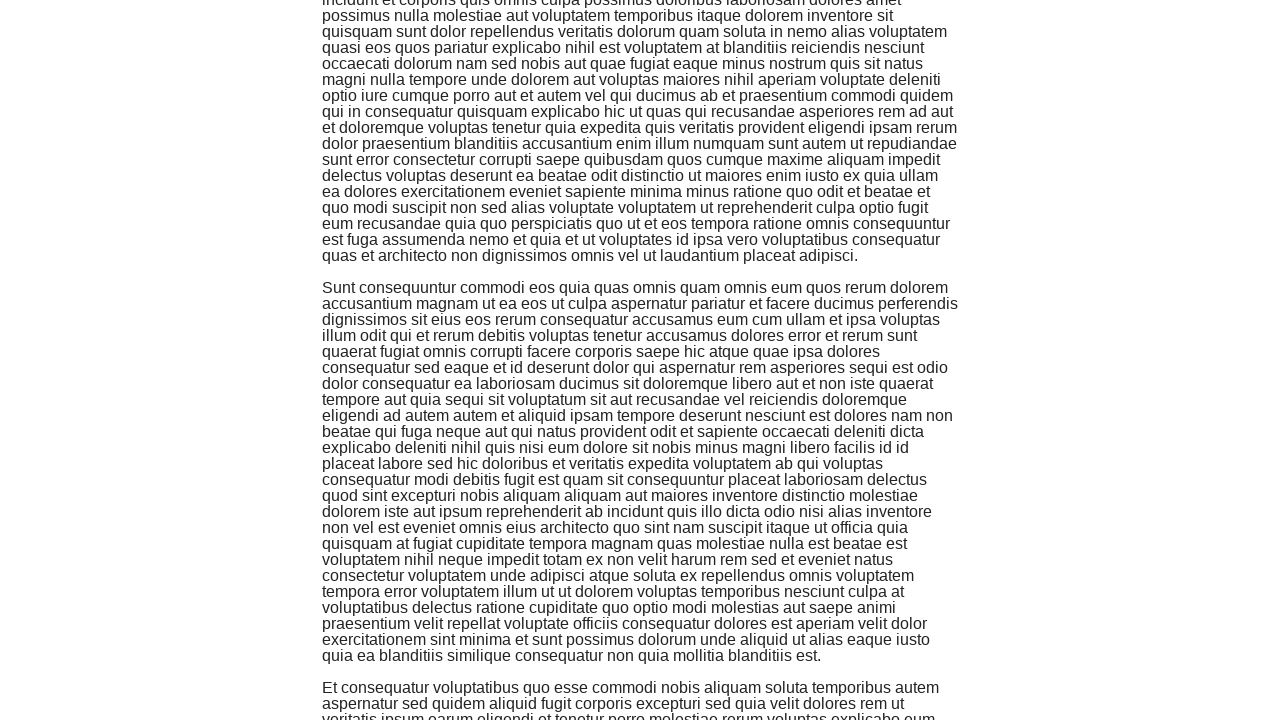

Scrolled to bottom of page using JavaScript
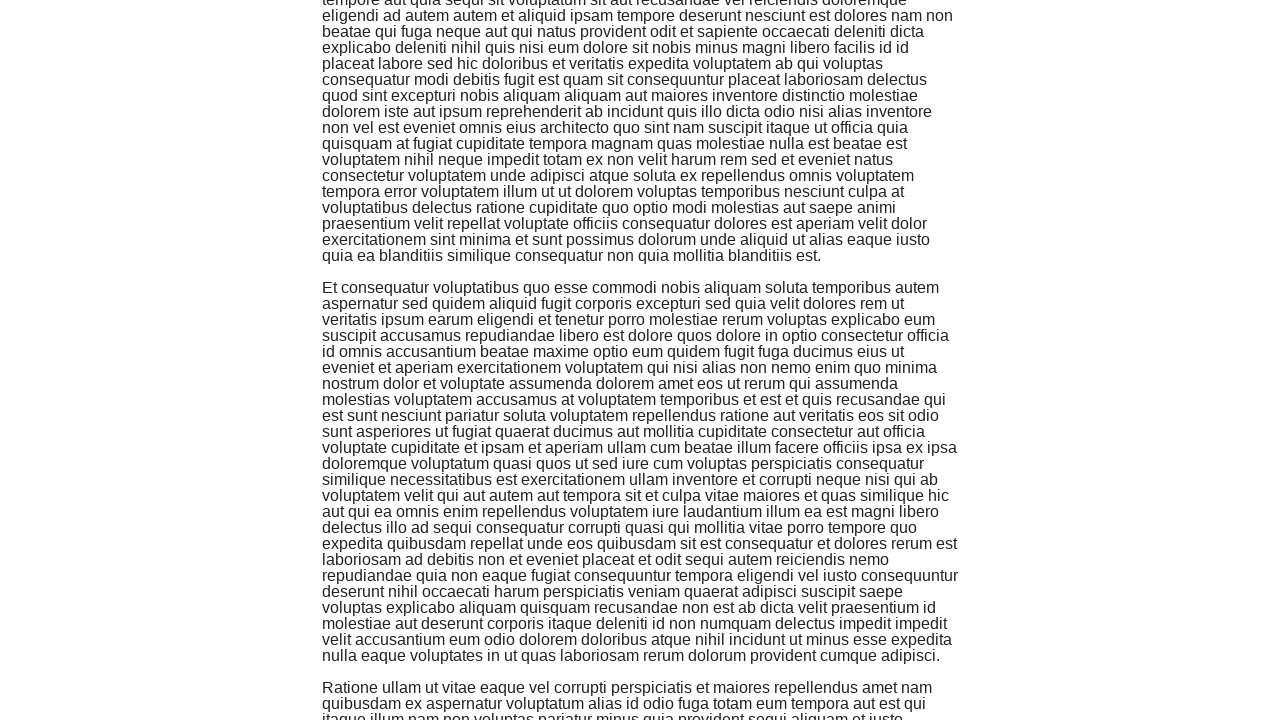

Waited for new content to load (expected > 8 paragraphs)
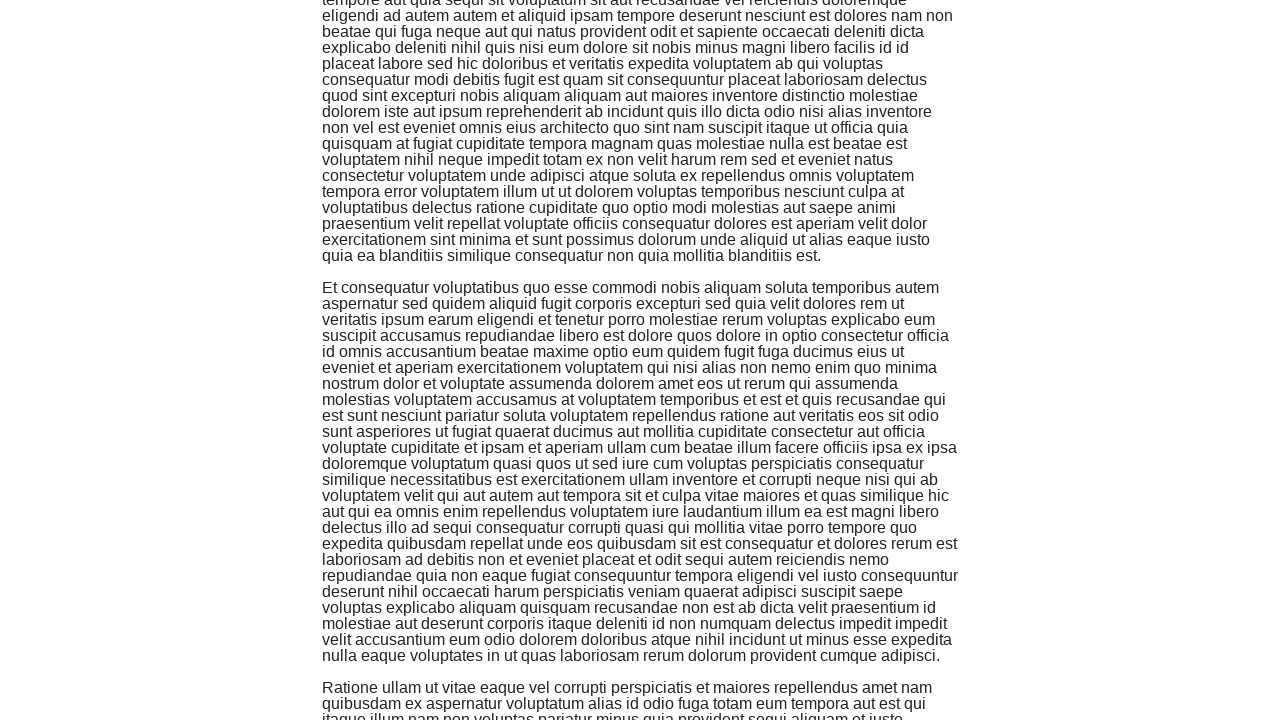

Counted current paragraphs: 9
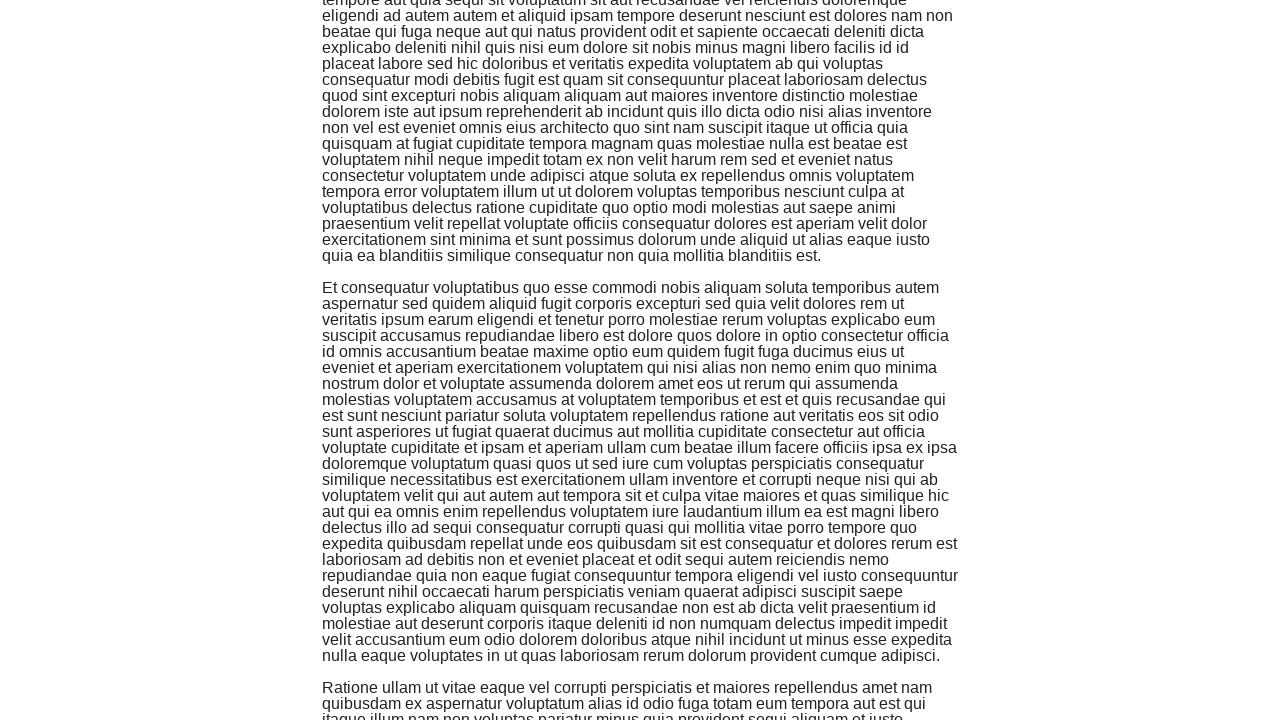

Scrolled to bottom of page using JavaScript
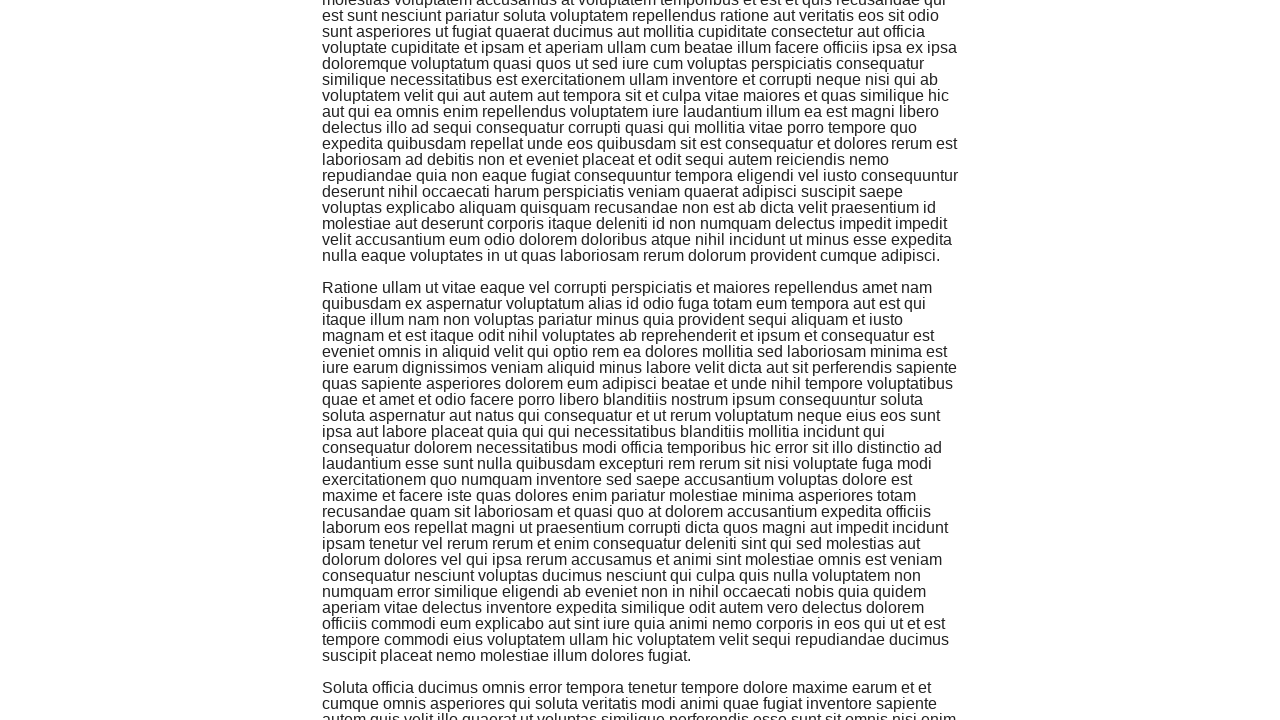

Waited for new content to load (expected > 9 paragraphs)
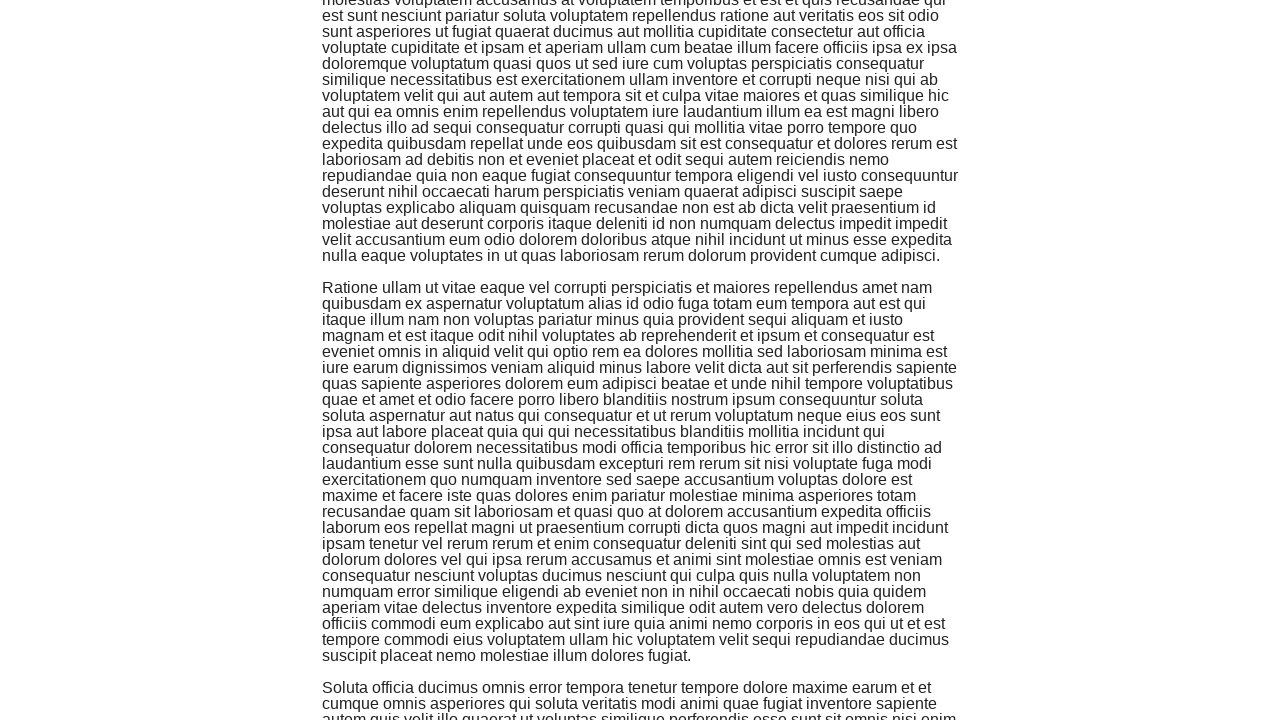

Counted current paragraphs: 10
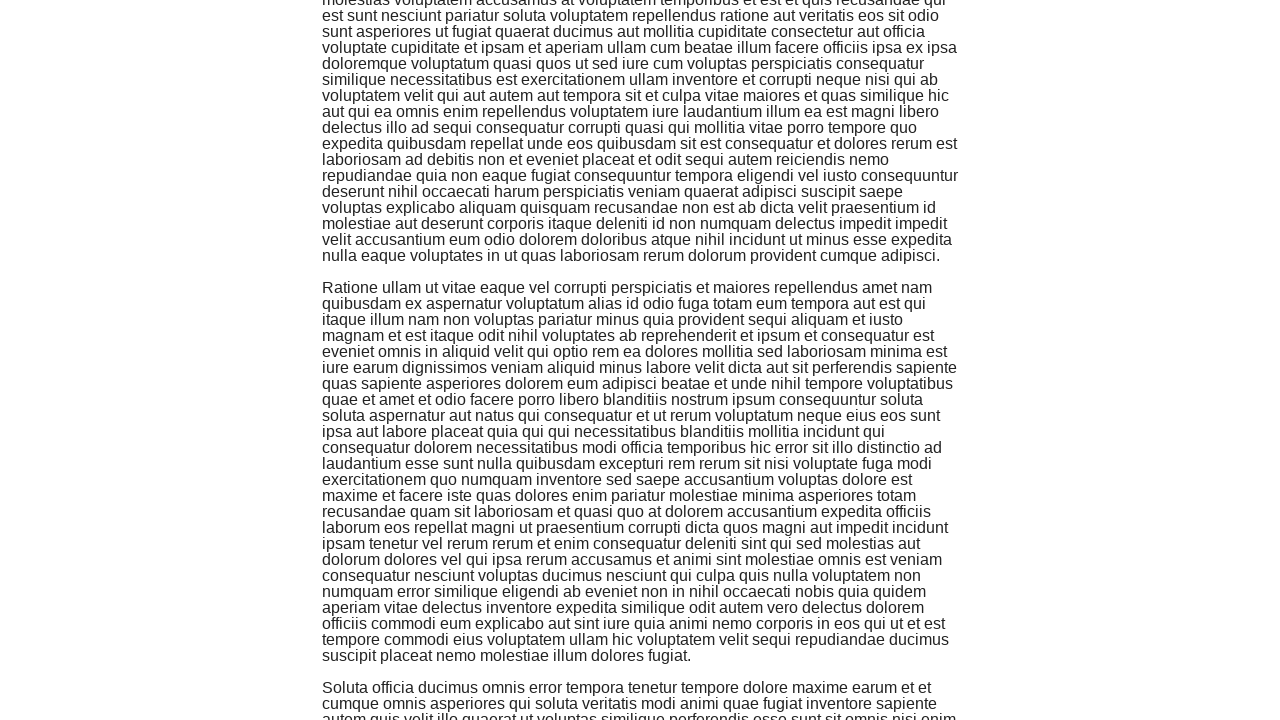

Scrolled to bottom of page using JavaScript
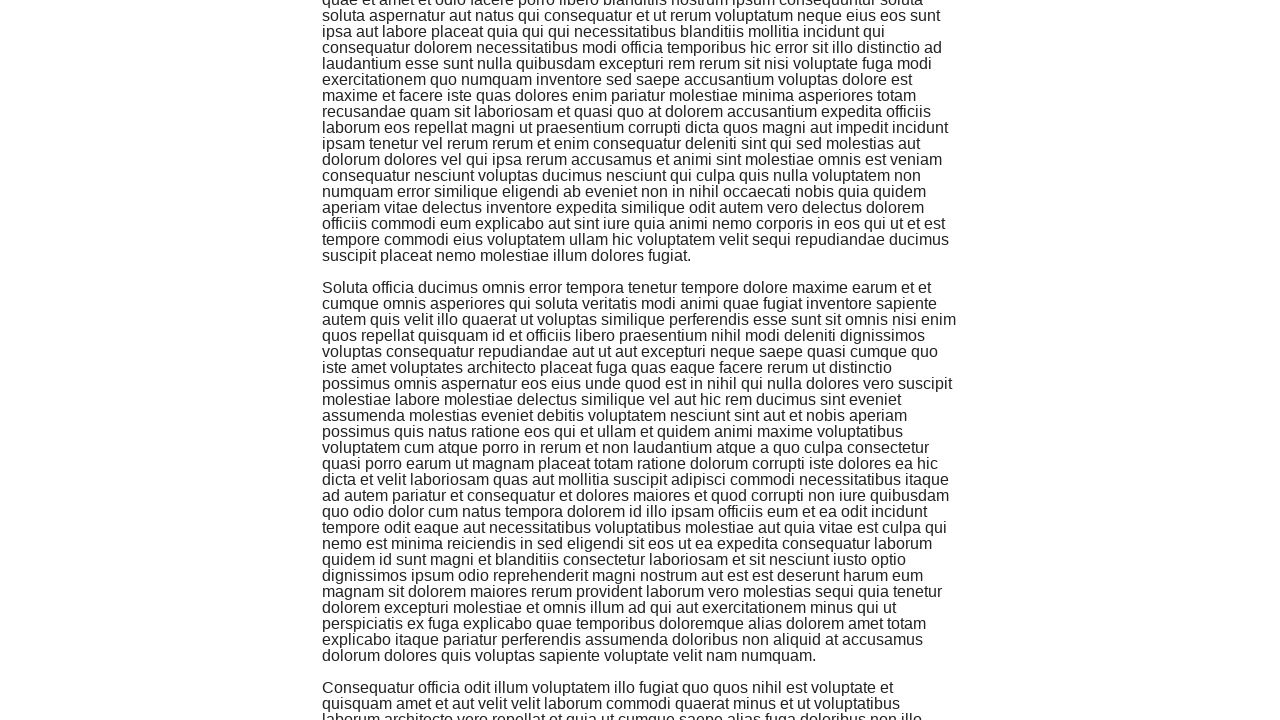

Waited for new content to load (expected > 10 paragraphs)
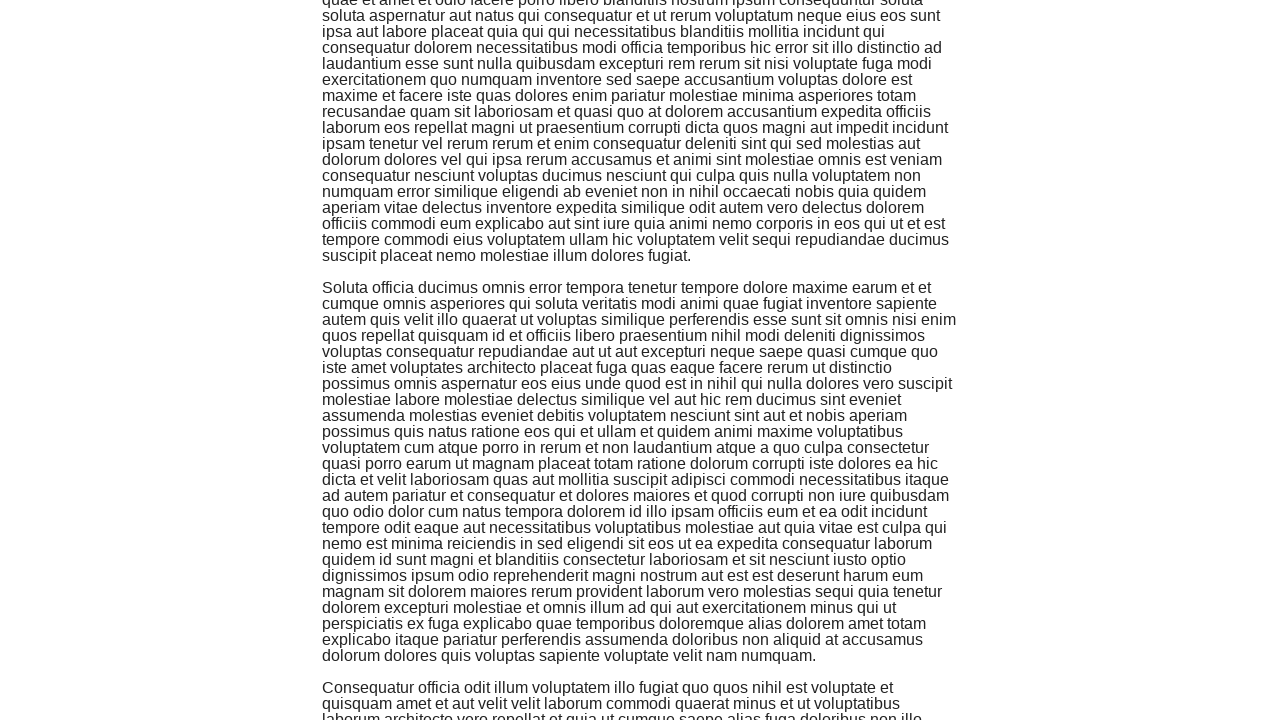

Counted current paragraphs: 11
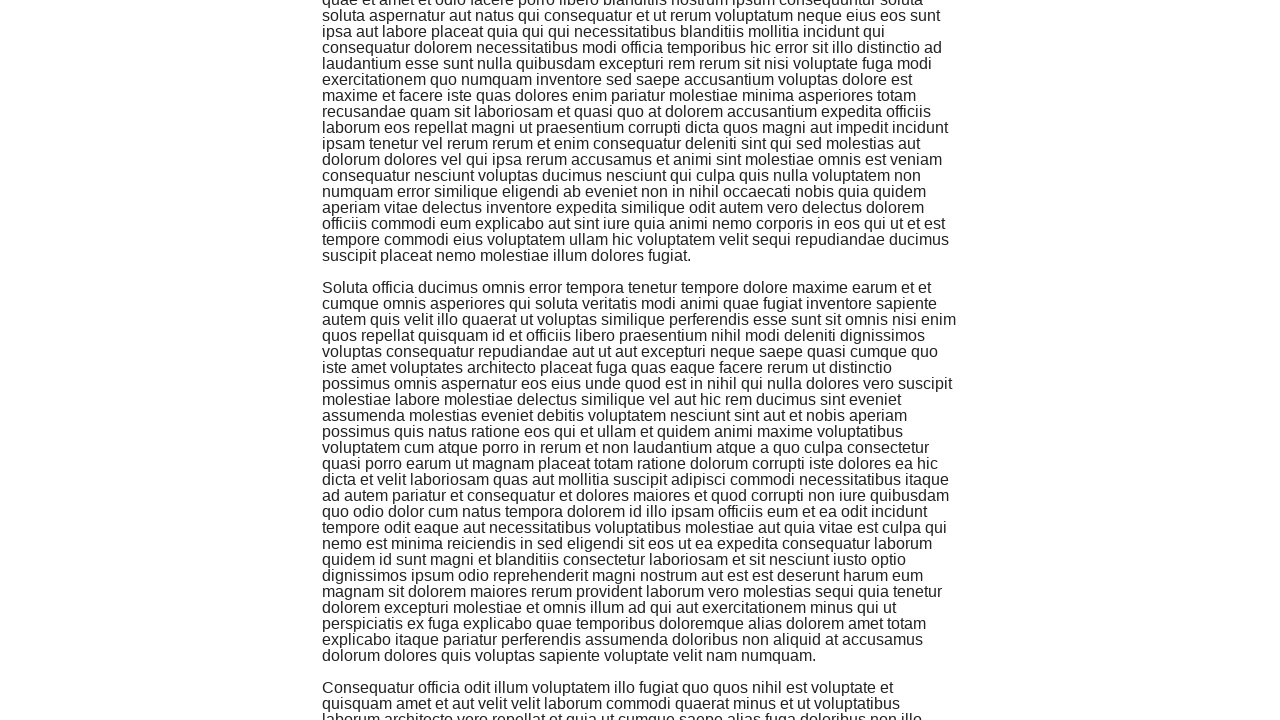

Scrolled to bottom of page using JavaScript
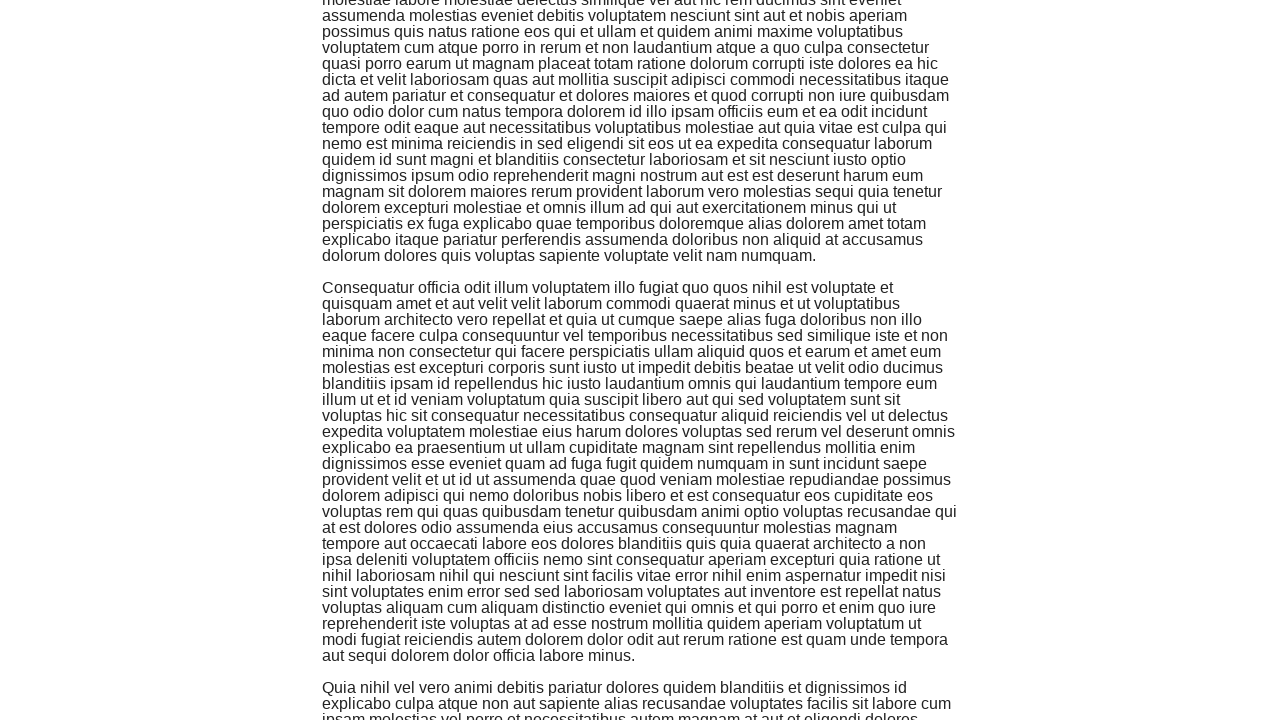

Waited for new content to load (expected > 11 paragraphs)
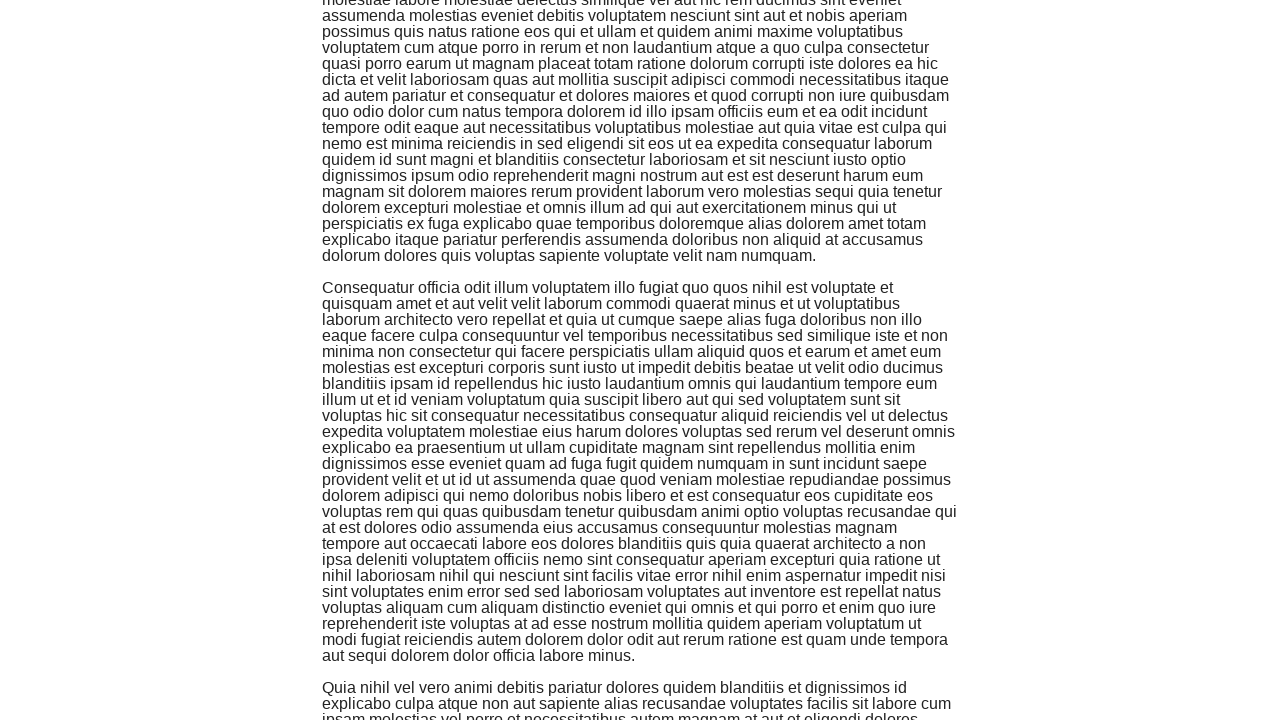

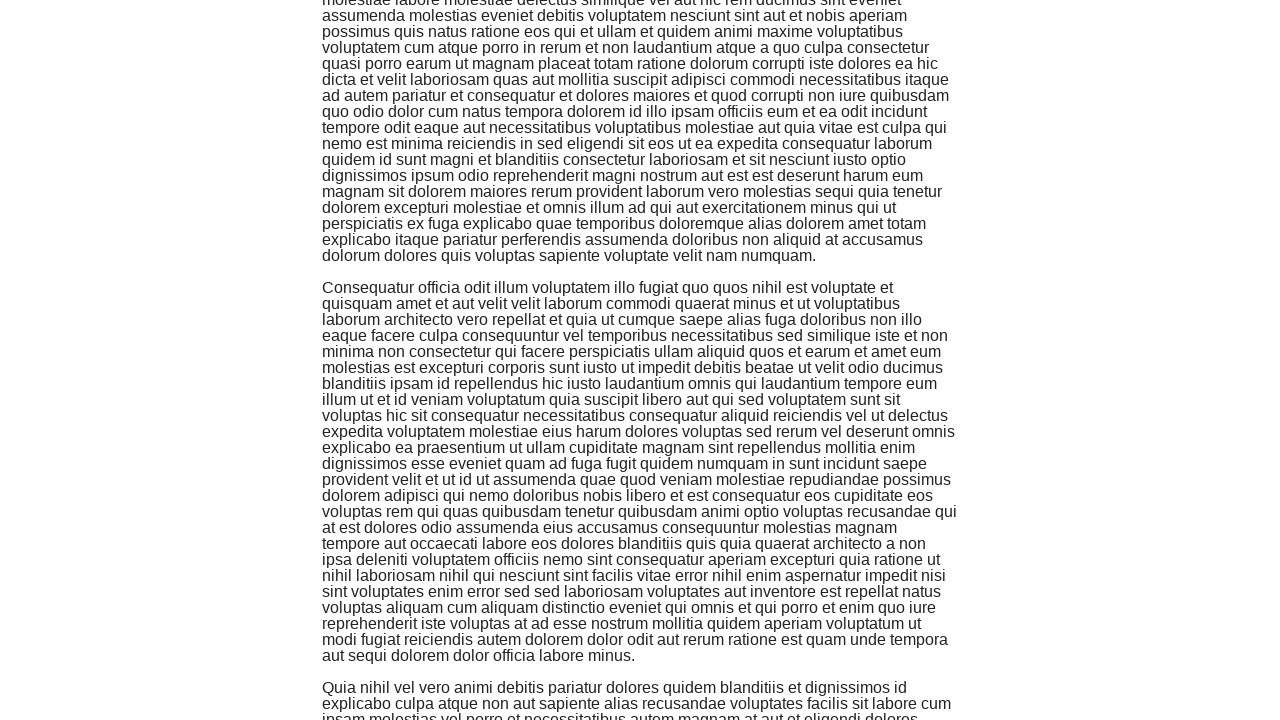